Tests that the Clear completed button displays the correct text when items are completed

Starting URL: https://demo.playwright.dev/todomvc

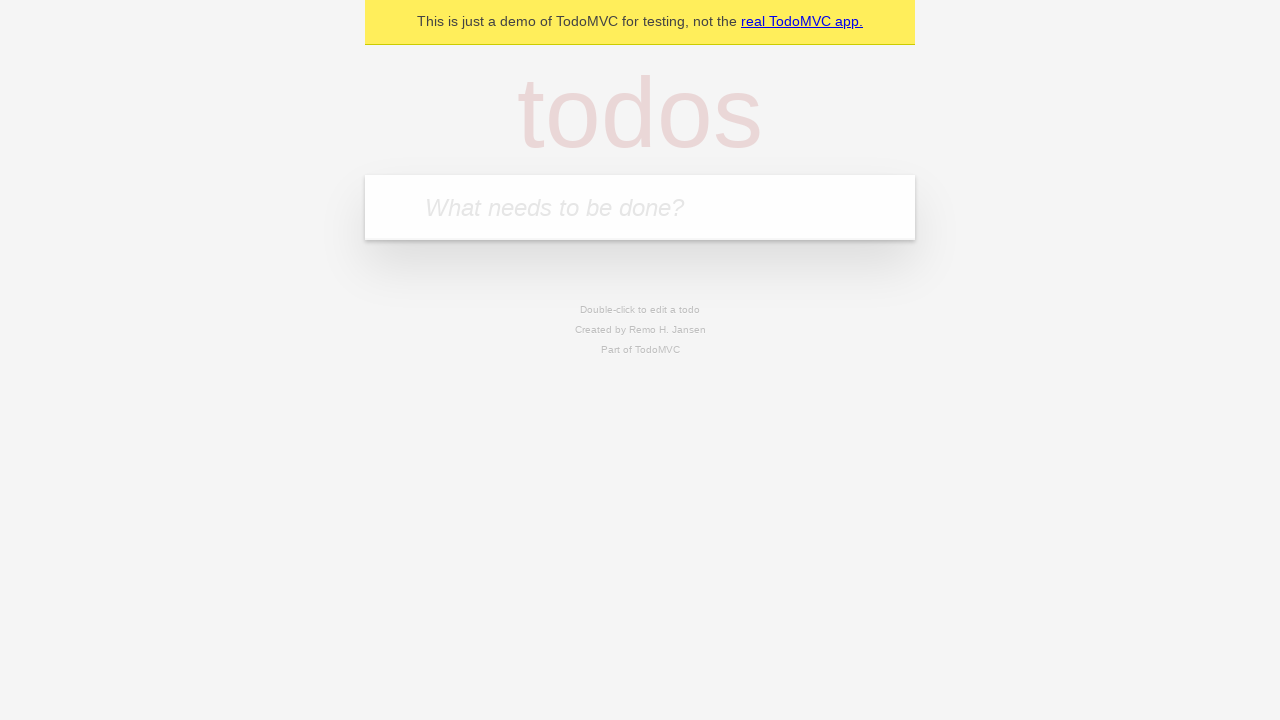

Filled todo input with 'buy some cheese' on internal:attr=[placeholder="What needs to be done?"i]
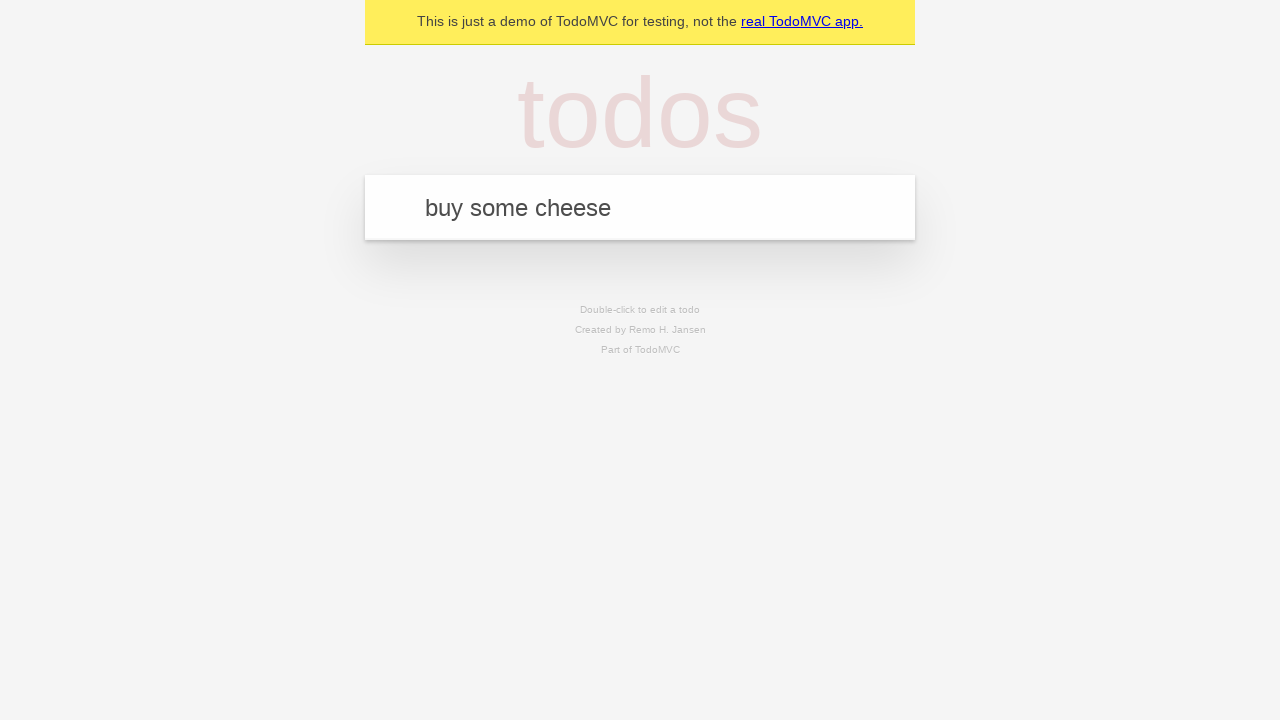

Pressed Enter to add todo 'buy some cheese' on internal:attr=[placeholder="What needs to be done?"i]
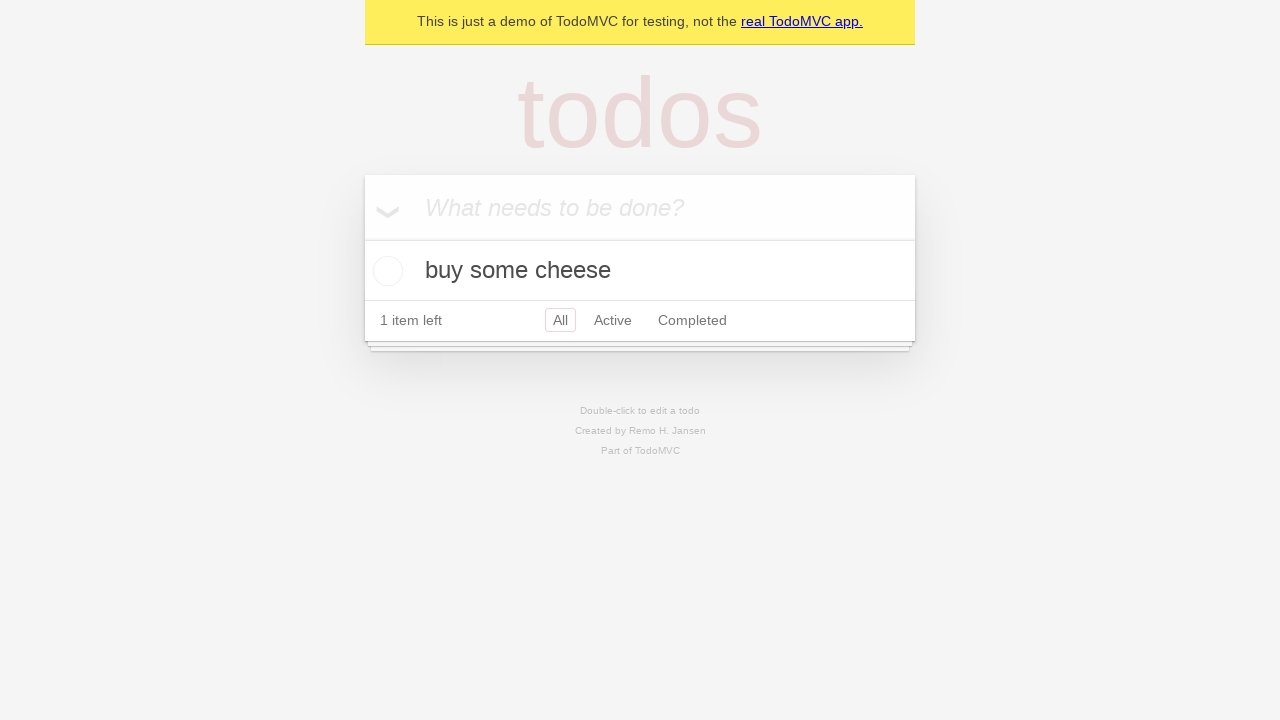

Filled todo input with 'feed the cat' on internal:attr=[placeholder="What needs to be done?"i]
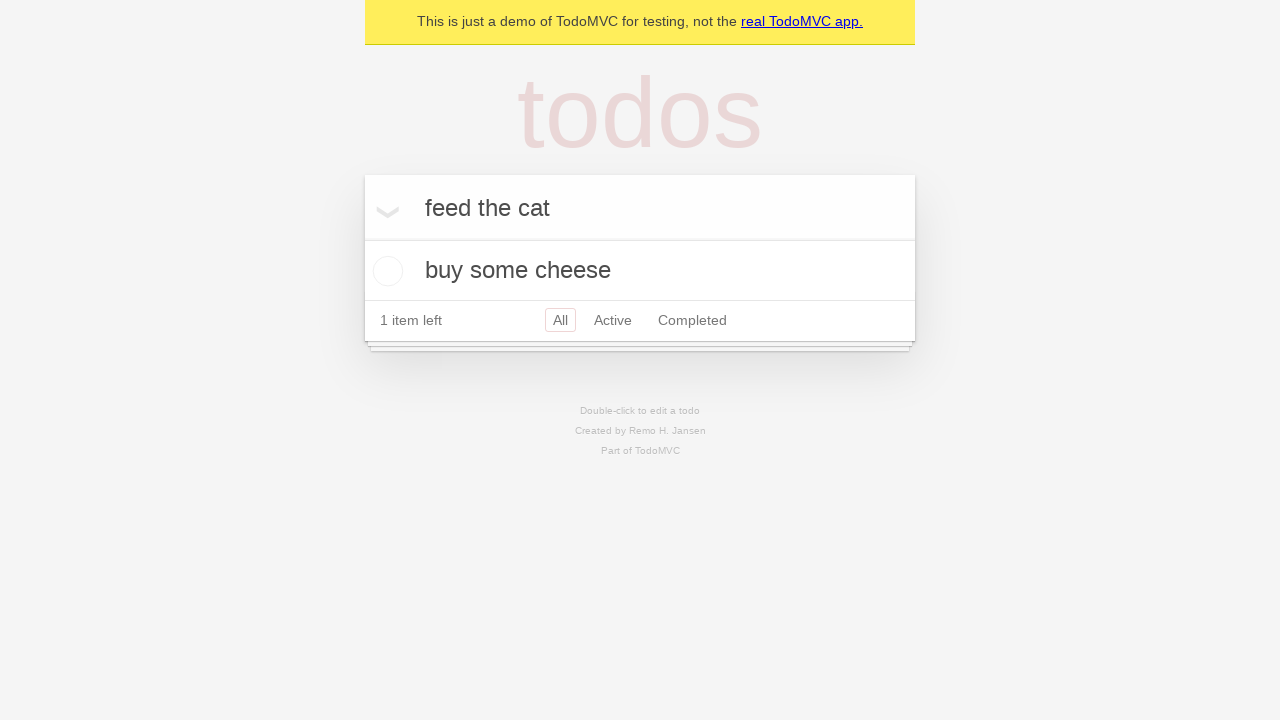

Pressed Enter to add todo 'feed the cat' on internal:attr=[placeholder="What needs to be done?"i]
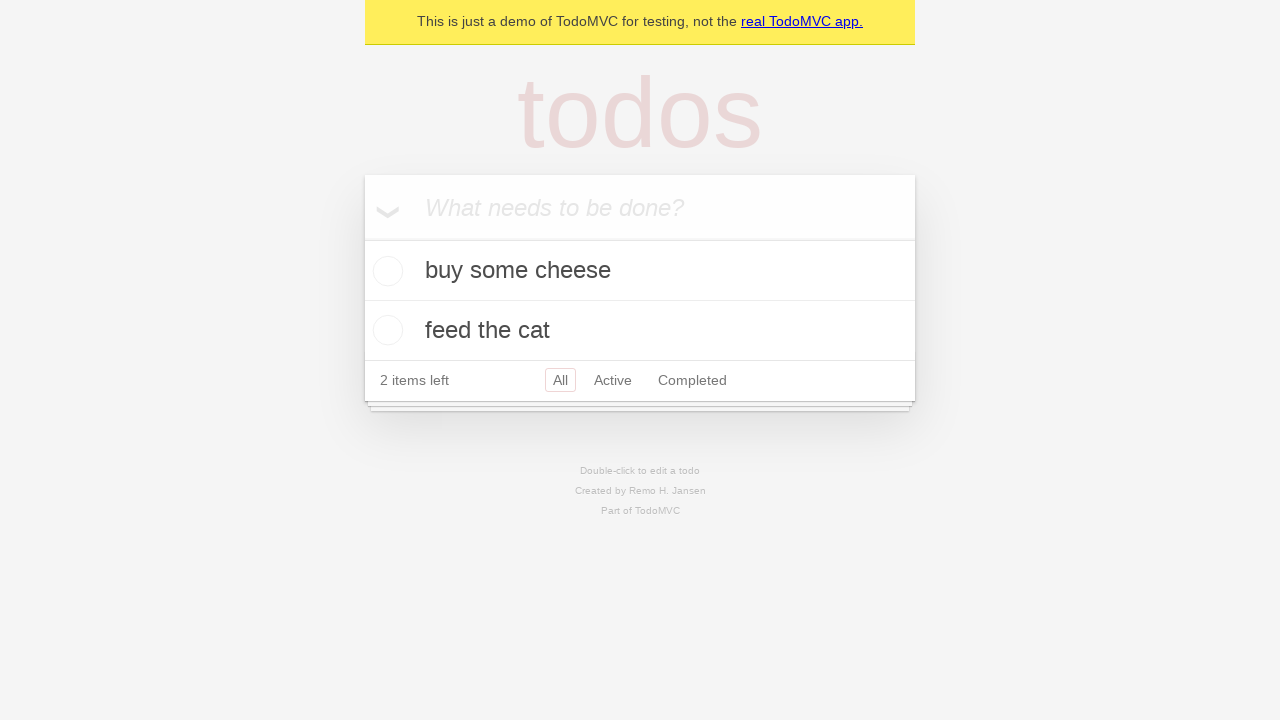

Filled todo input with 'book a doctors appointment' on internal:attr=[placeholder="What needs to be done?"i]
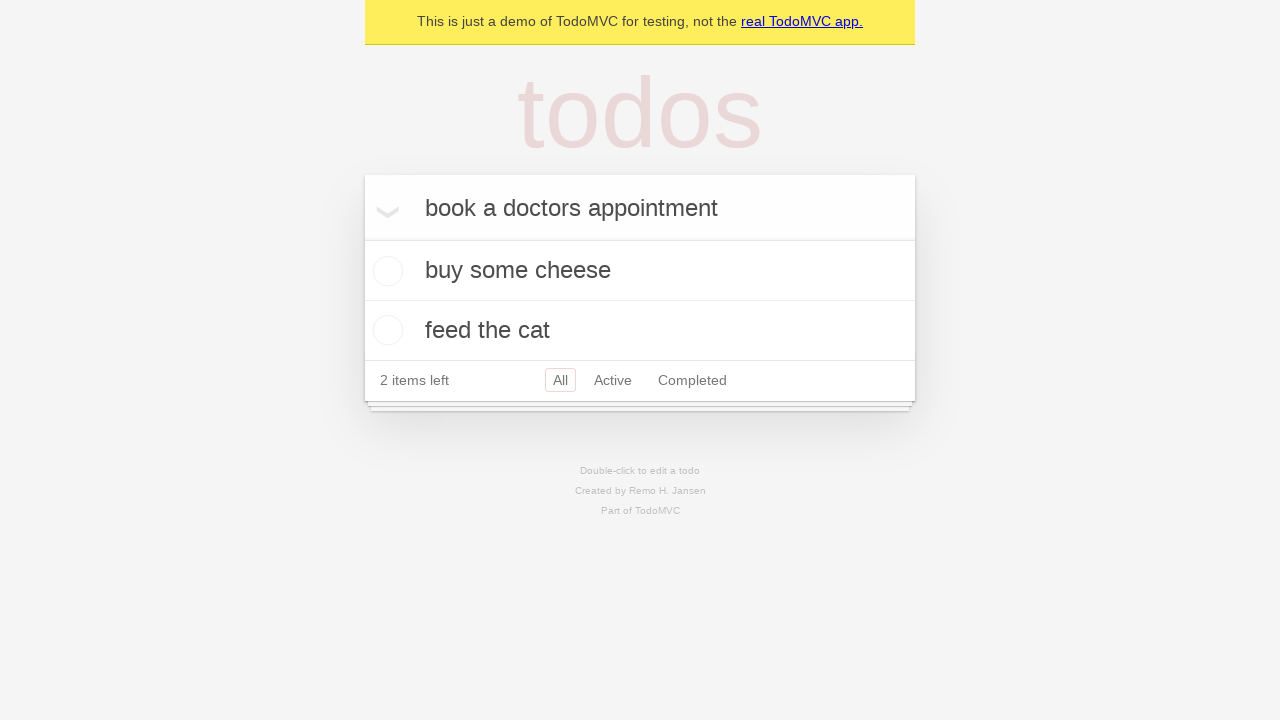

Pressed Enter to add todo 'book a doctors appointment' on internal:attr=[placeholder="What needs to be done?"i]
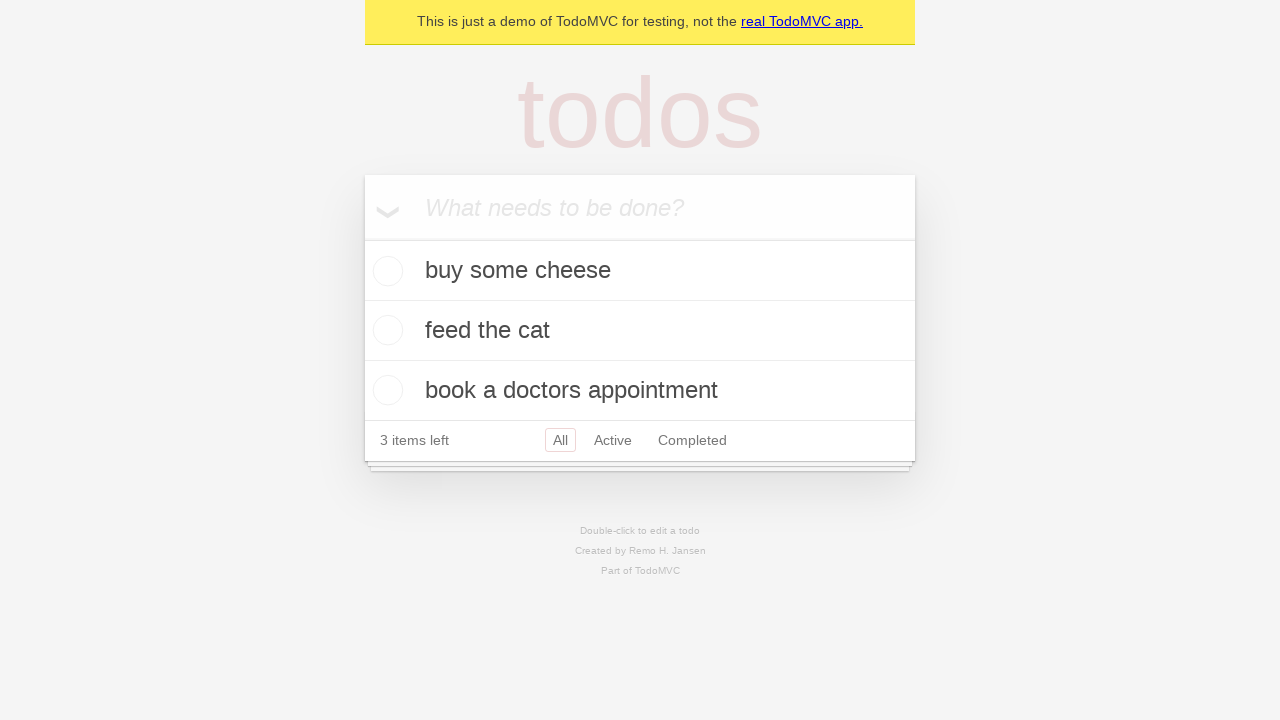

Checked the first todo item as completed at (385, 271) on .todo-list li .toggle >> nth=0
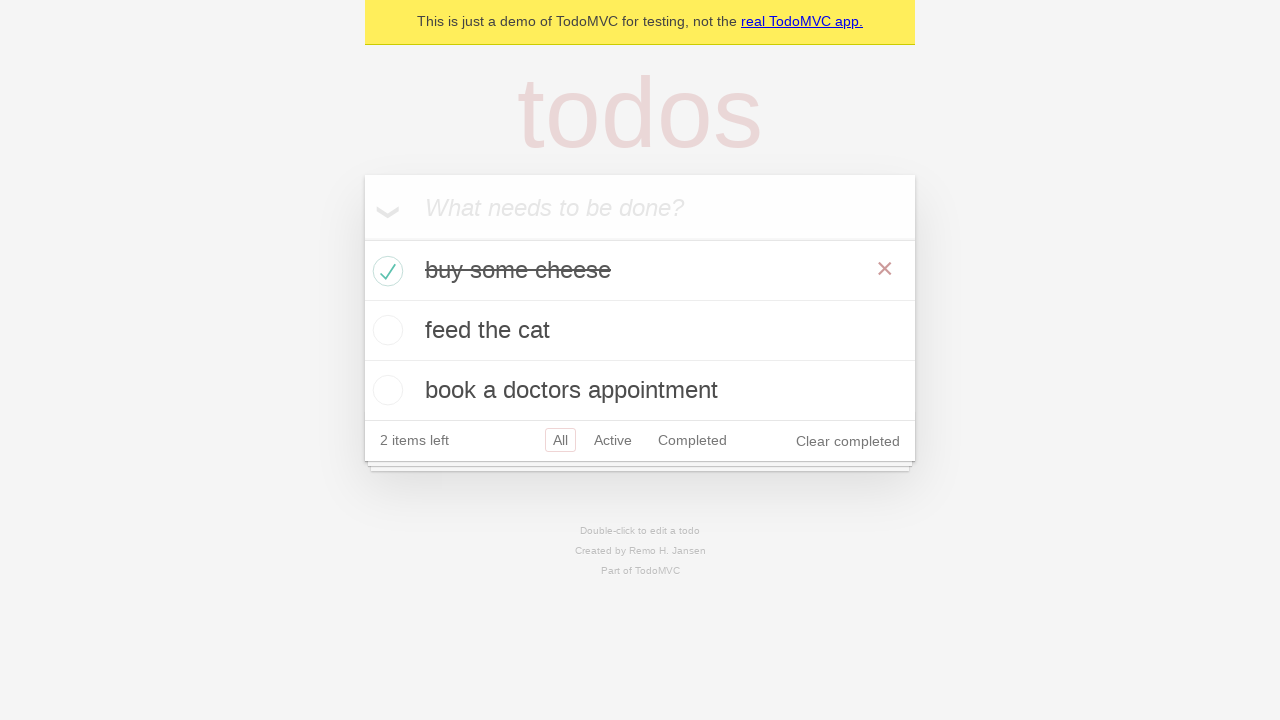

Clear completed button appeared on page
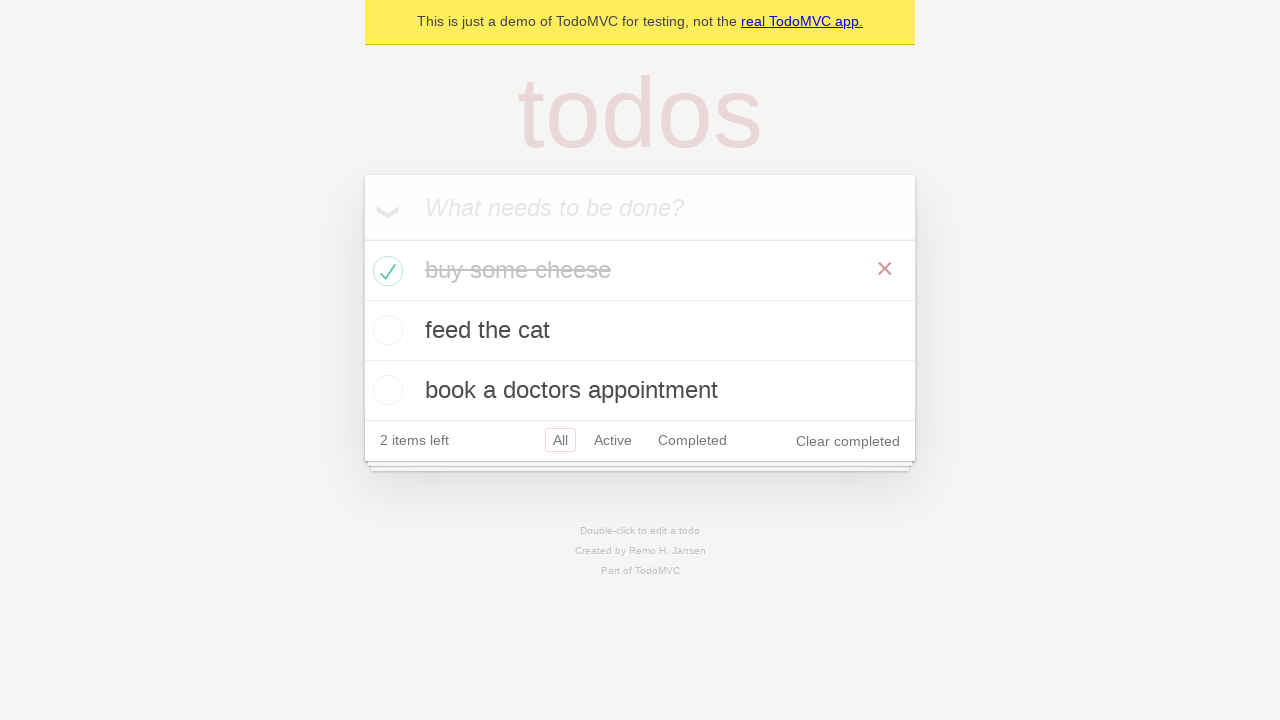

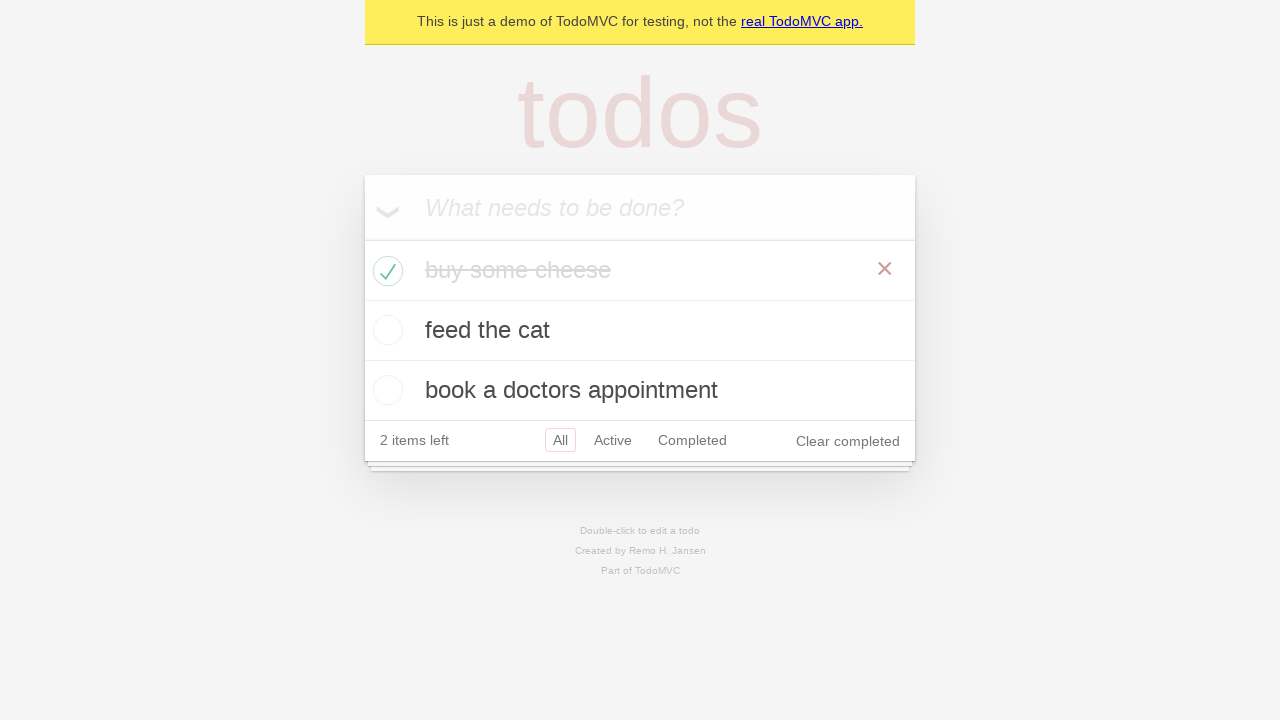